Tests static dropdown selection by selecting an option from a dropdown menu

Starting URL: https://rahulshettyacademy.com/AutomationPractice/

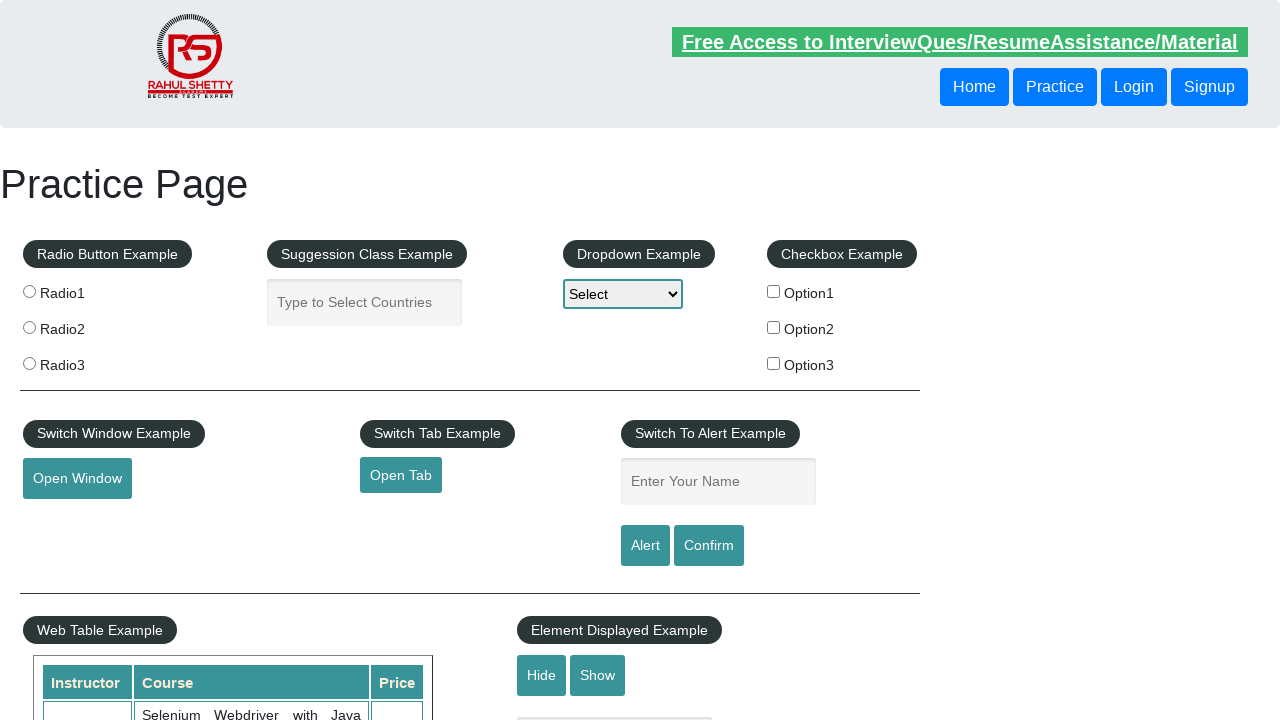

Navigated to AutomationPractice page
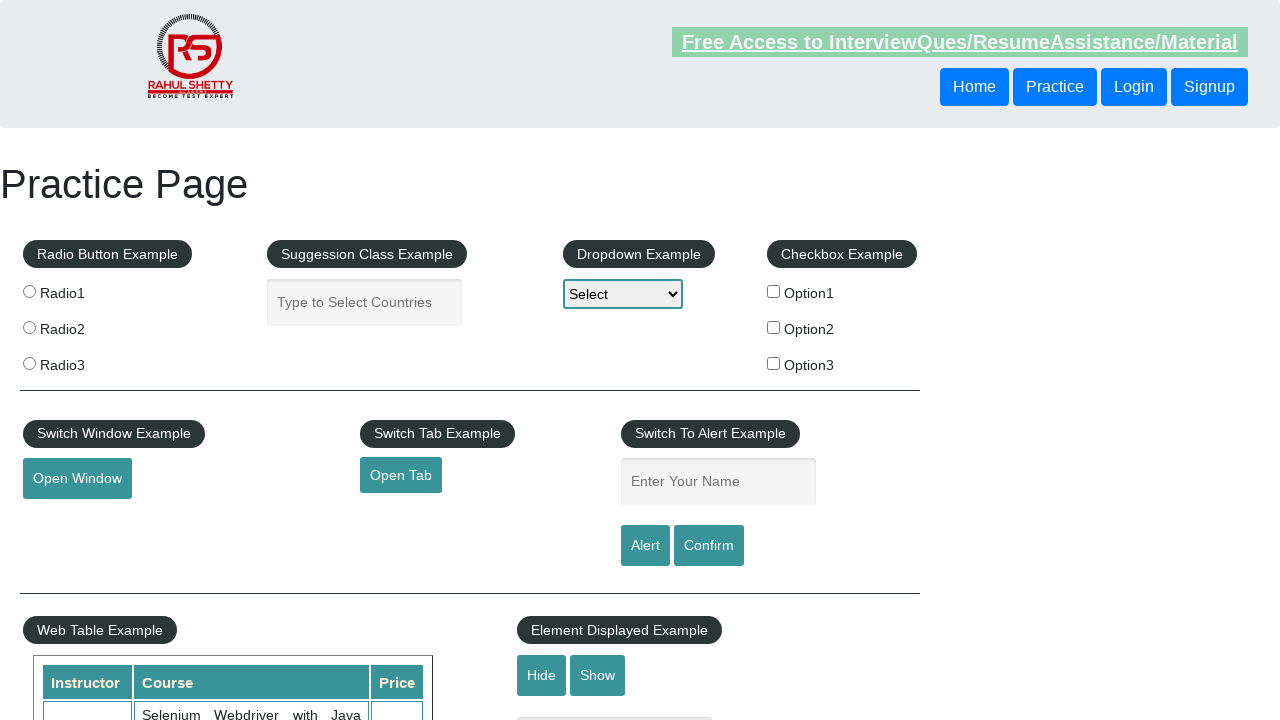

Selected 'Option1' from static dropdown menu on #dropdown-class-example
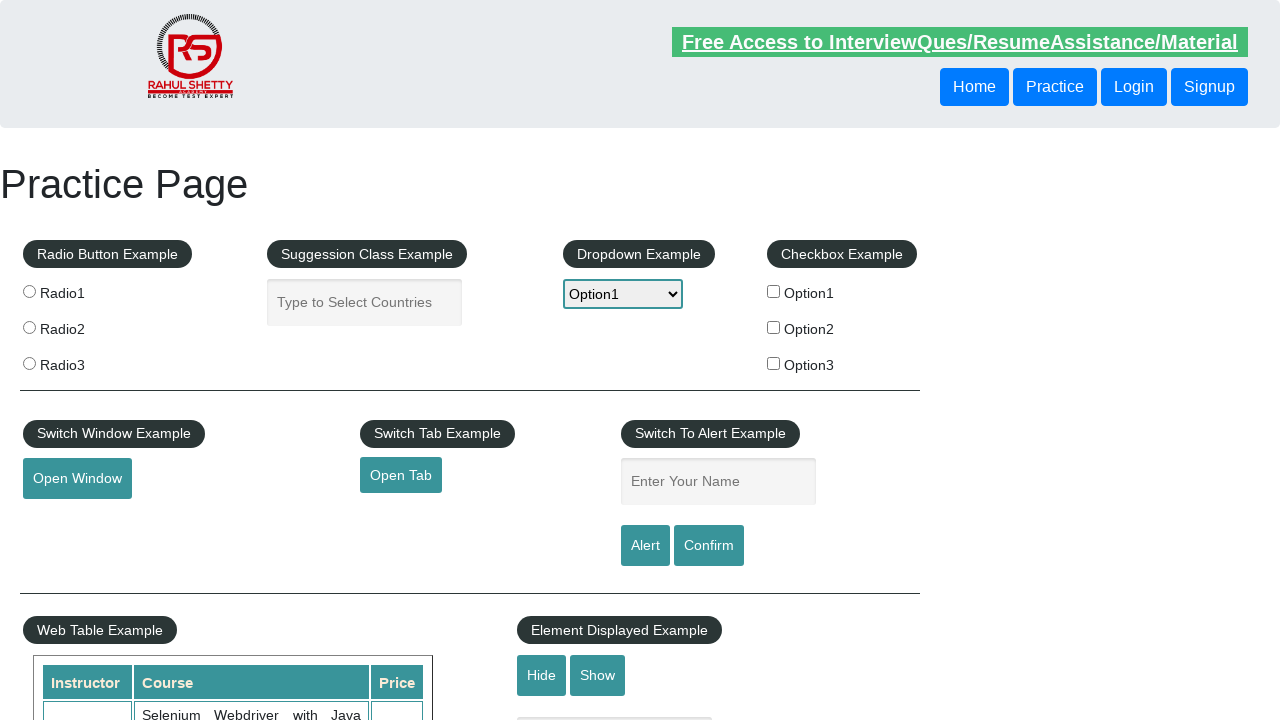

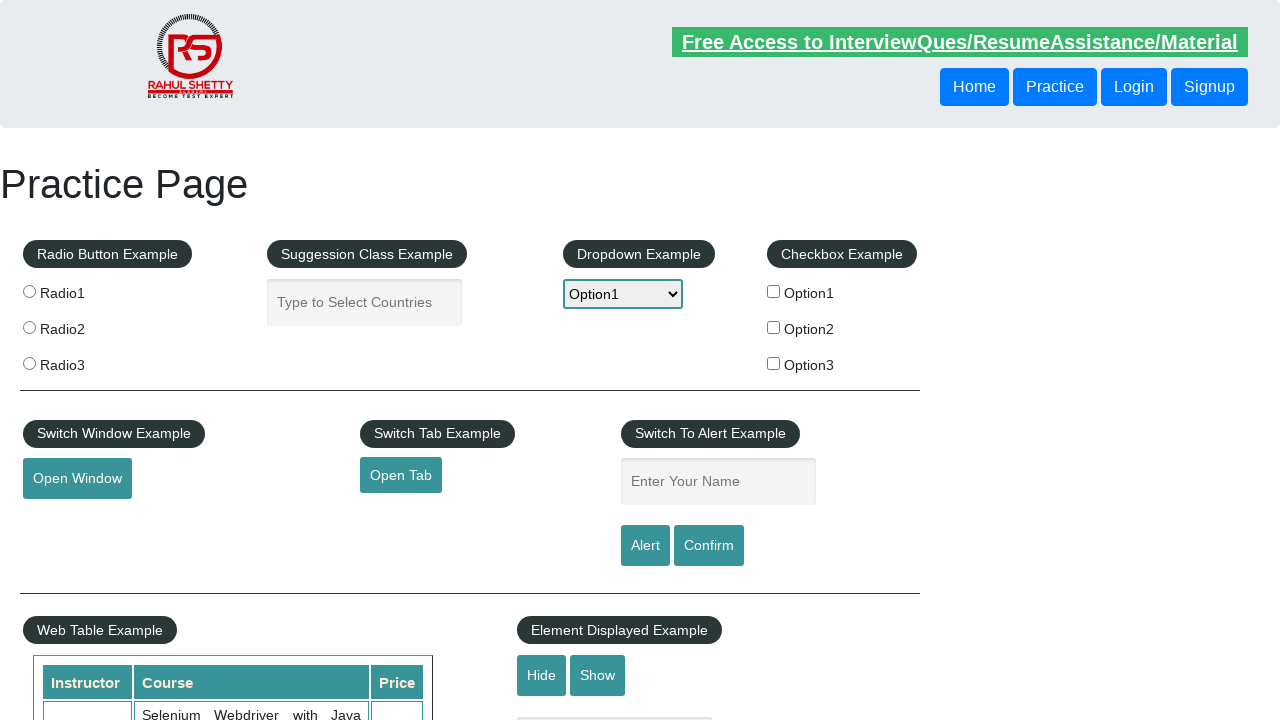